Tests navigation to the OrangeHRM login page and validates that the URL contains the expected path

Starting URL: https://opensource-demo.orangehrmlive.com/web/index.php/auth/login

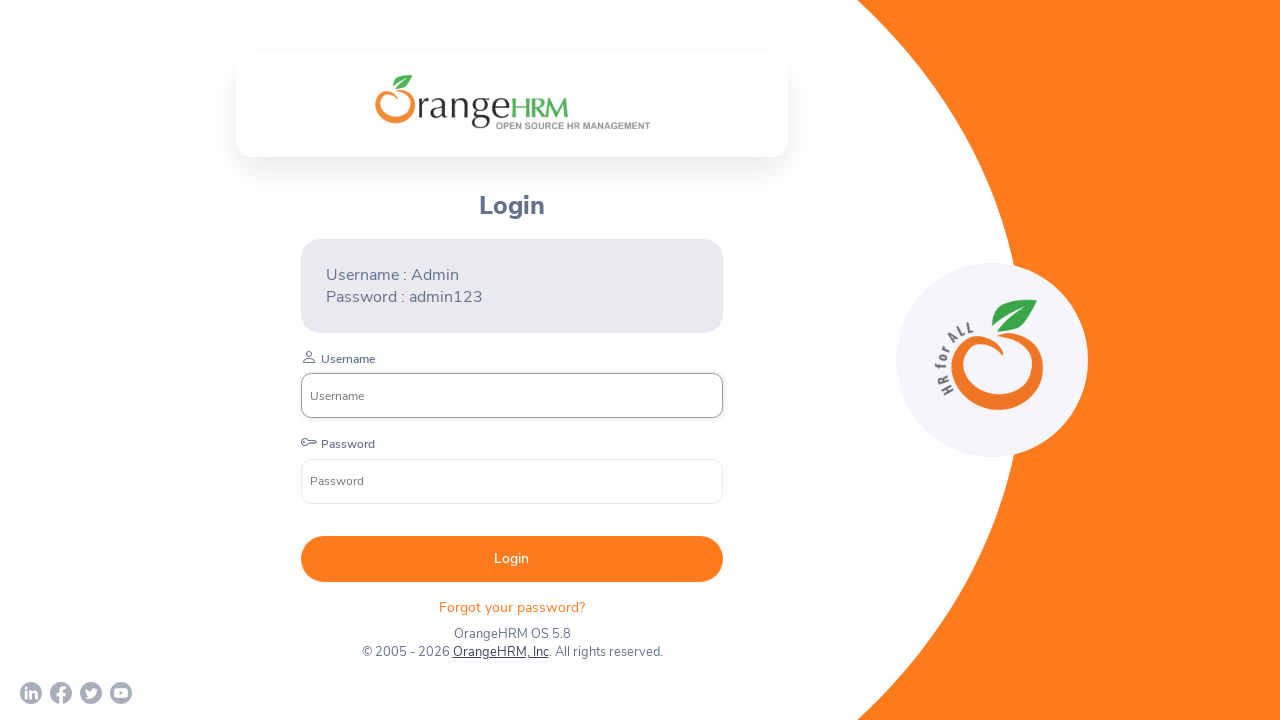

Waited for navigation to login page URL containing /auth/login
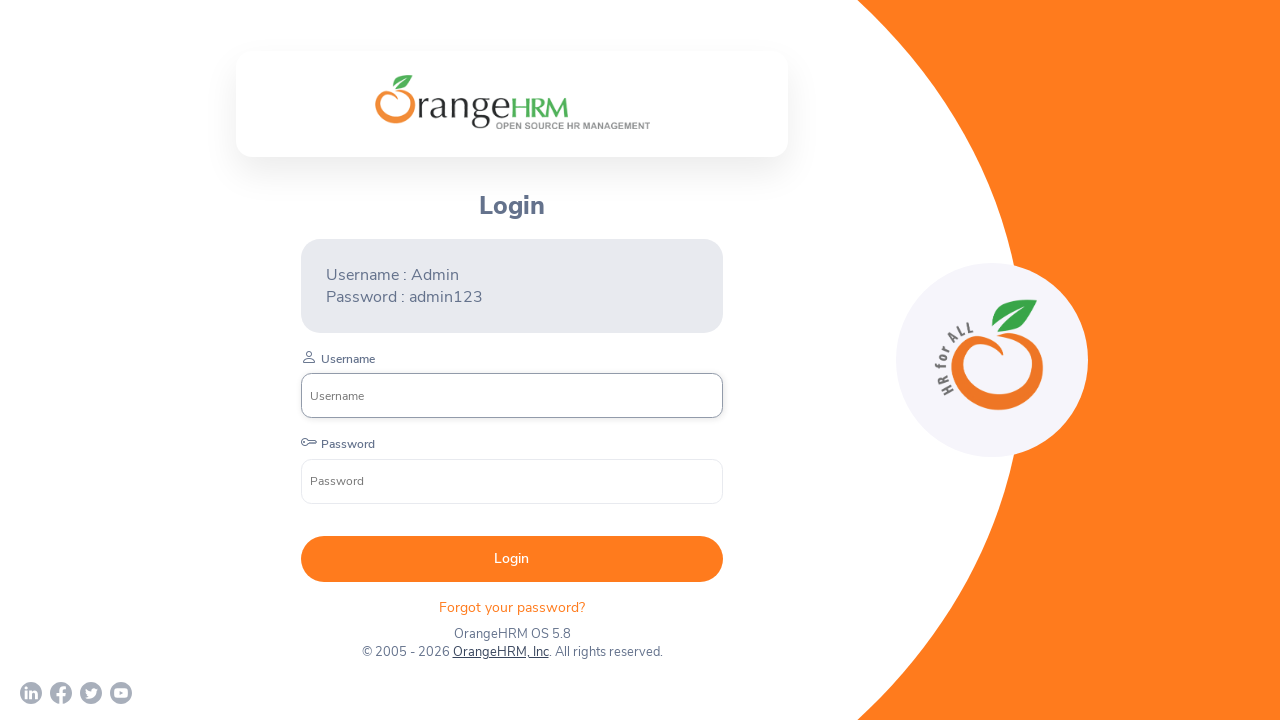

Verified login form element is present on the page
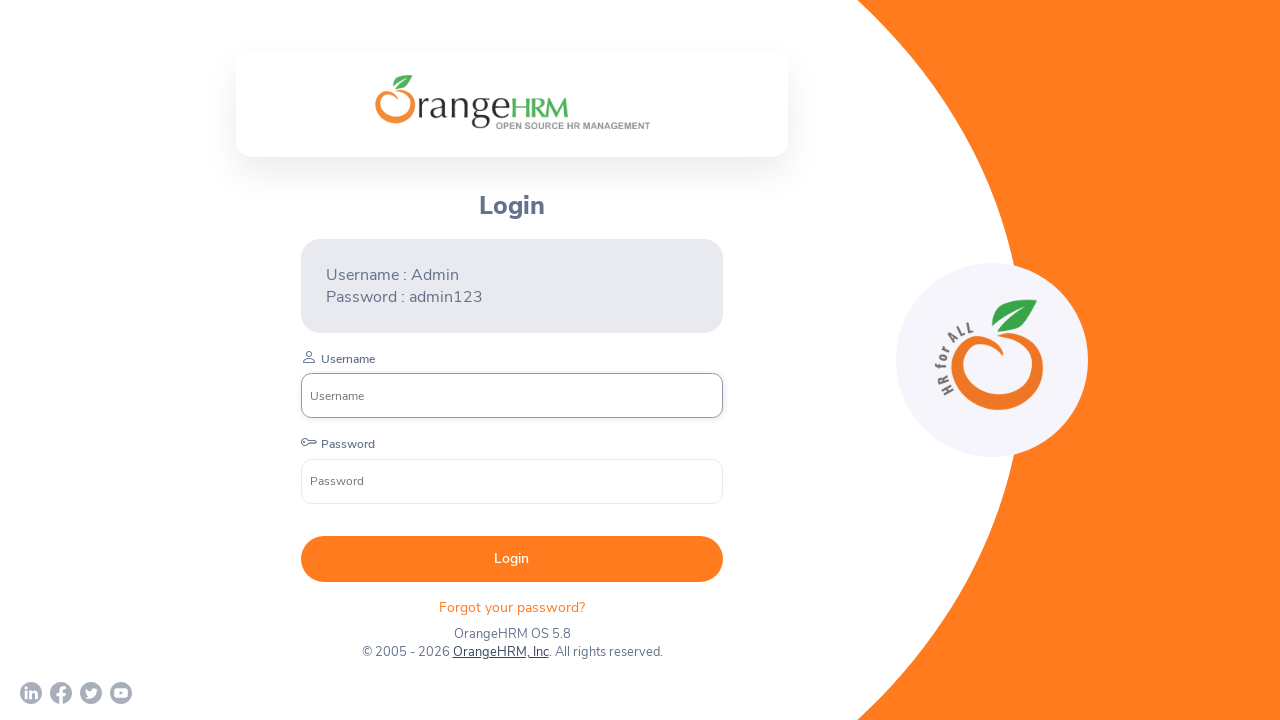

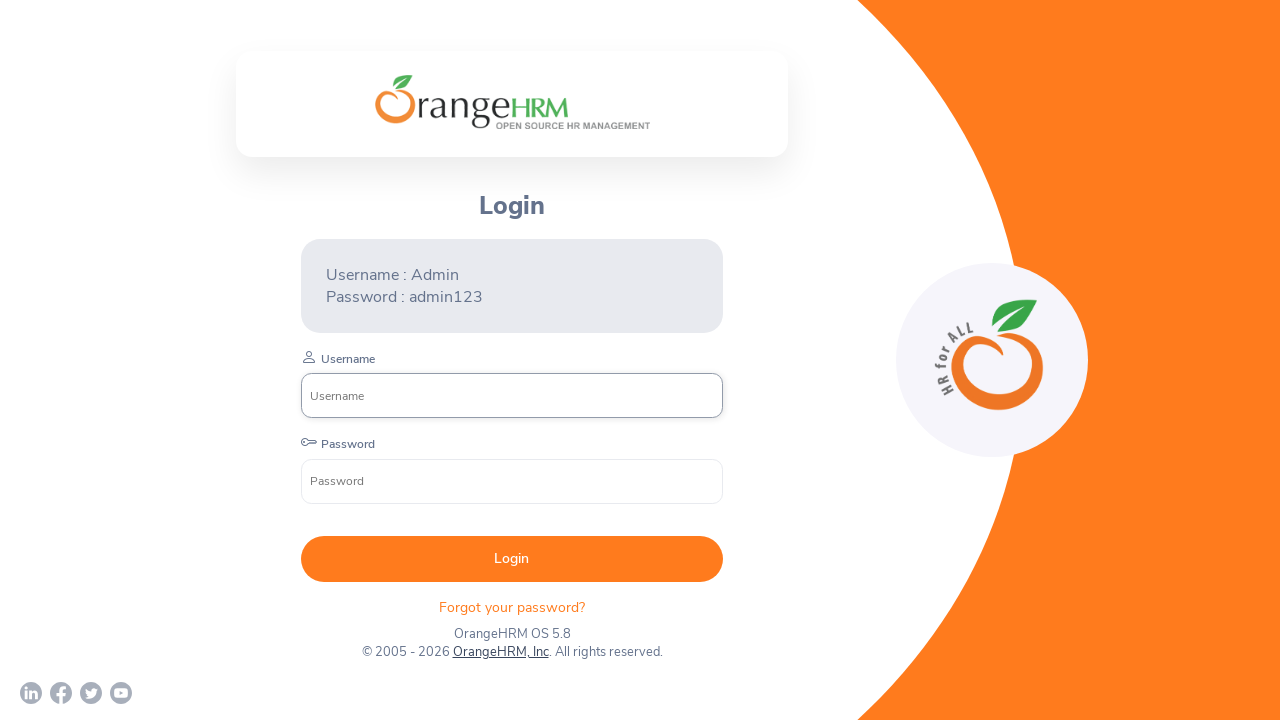